Verifies that clicking the LOGIN label navigates to the login page and the title contains "Login"

Starting URL: https://vytrack.com

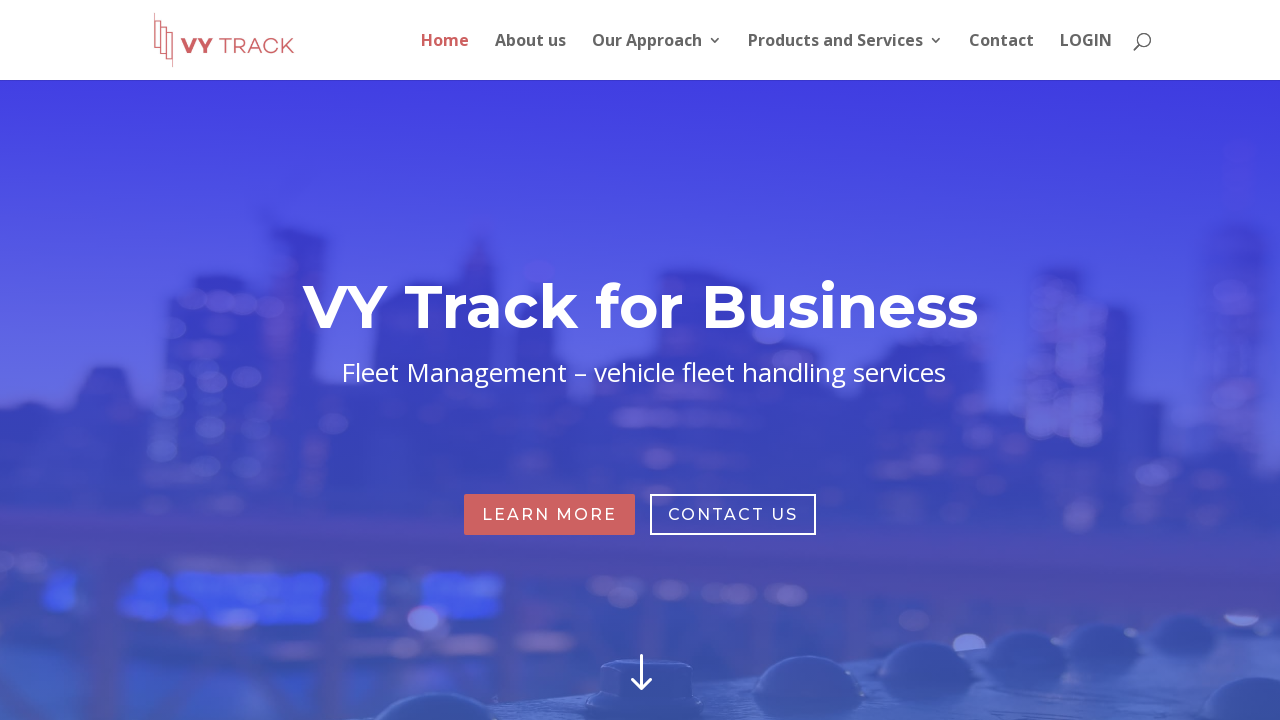

Clicked LOGIN label in top menu at (1086, 56) on xpath=//ul[@id='top-menu']/li[.='LOGIN']
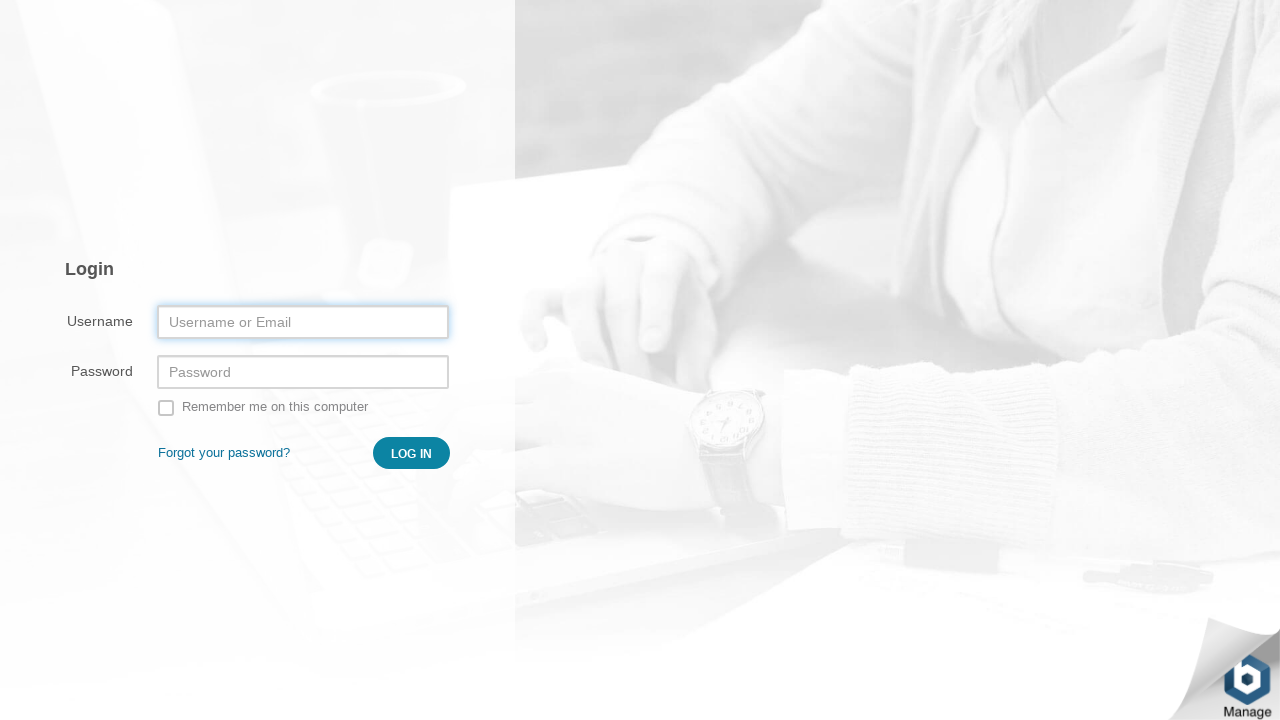

Waited for page to load (networkidle)
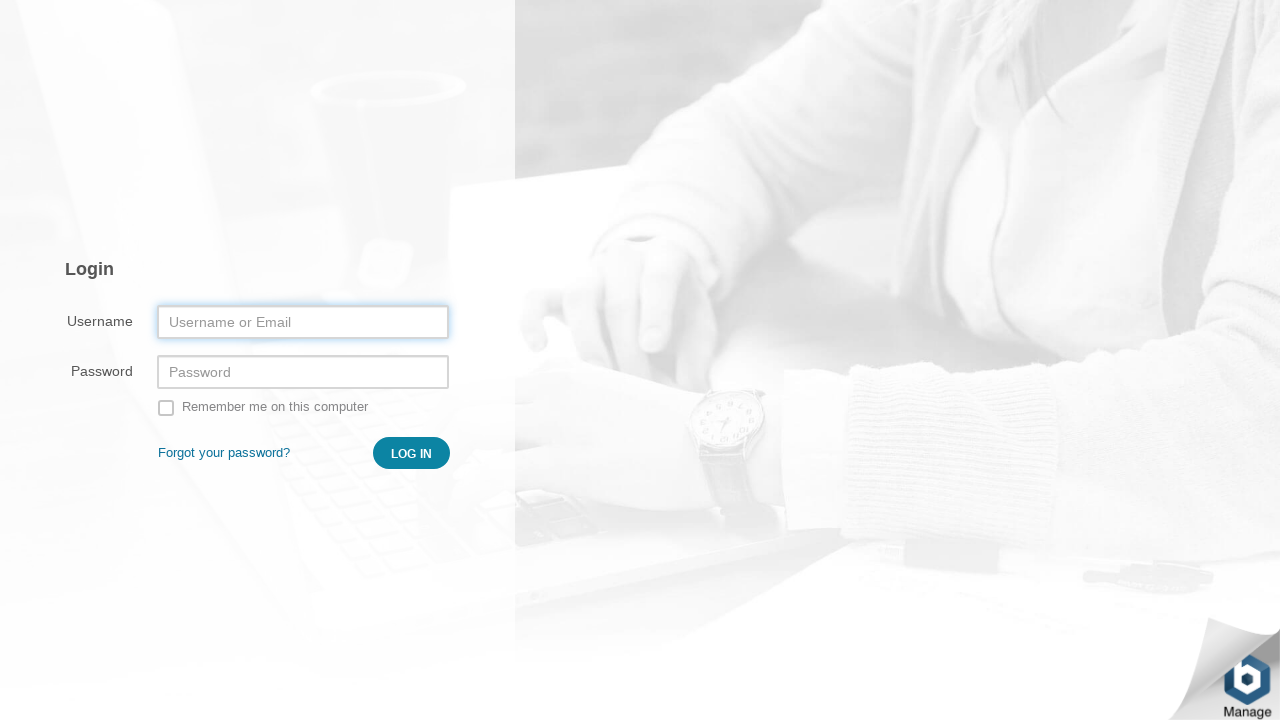

Verified that page title contains 'Login'
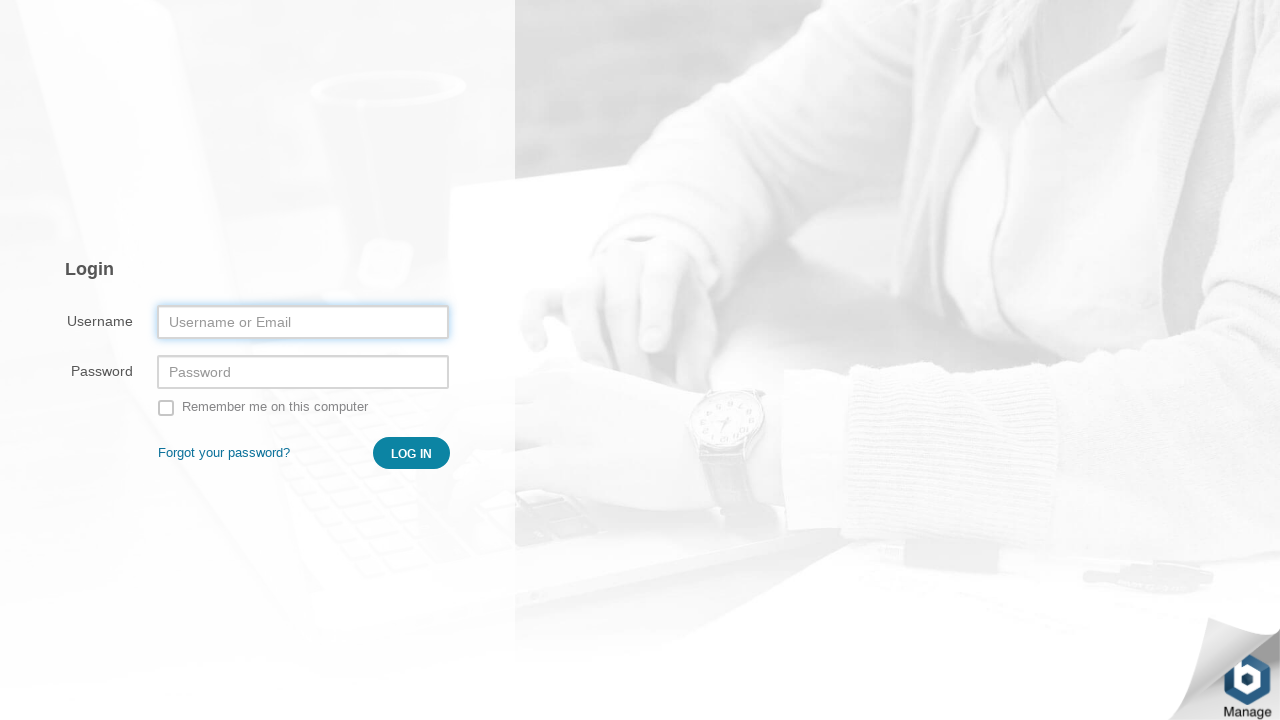

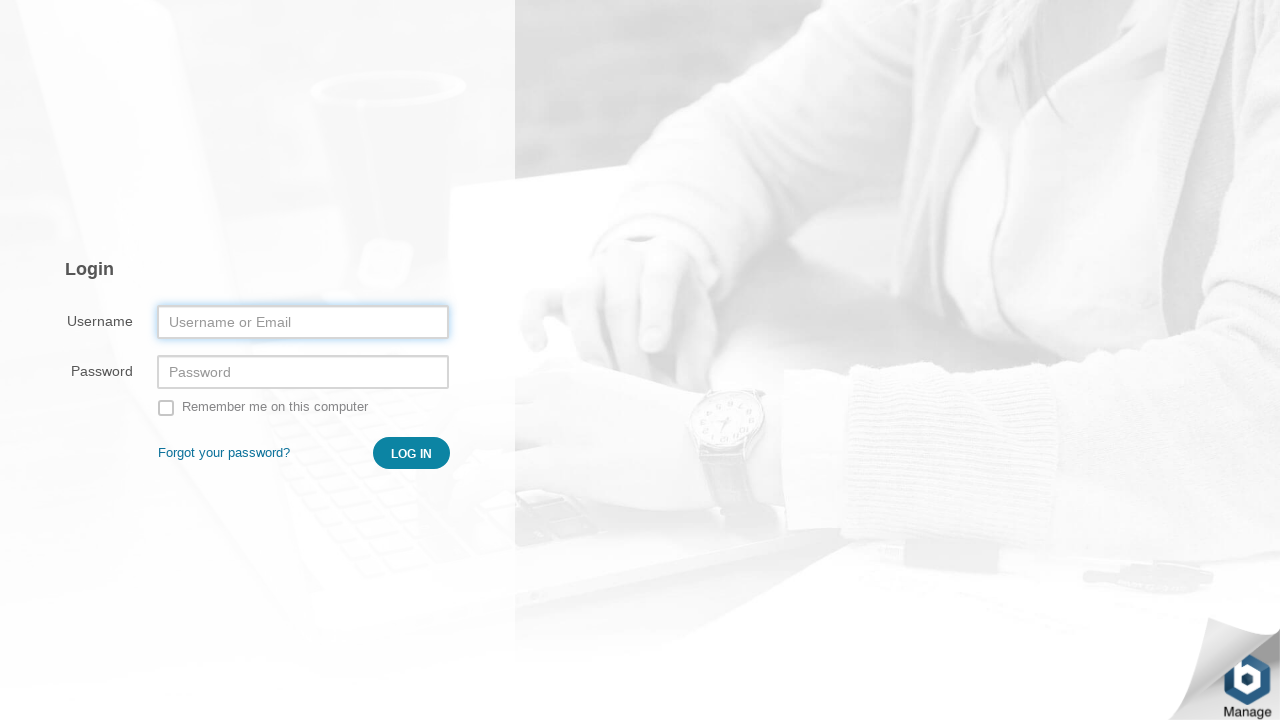